Tests the search functionality on QKart by searching for "yonex" products and verifying results contain the search term, then searching for a non-existent product "Gesundheit" and verifying no results are found

Starting URL: https://crio-qkart-frontend-qa.vercel.app/

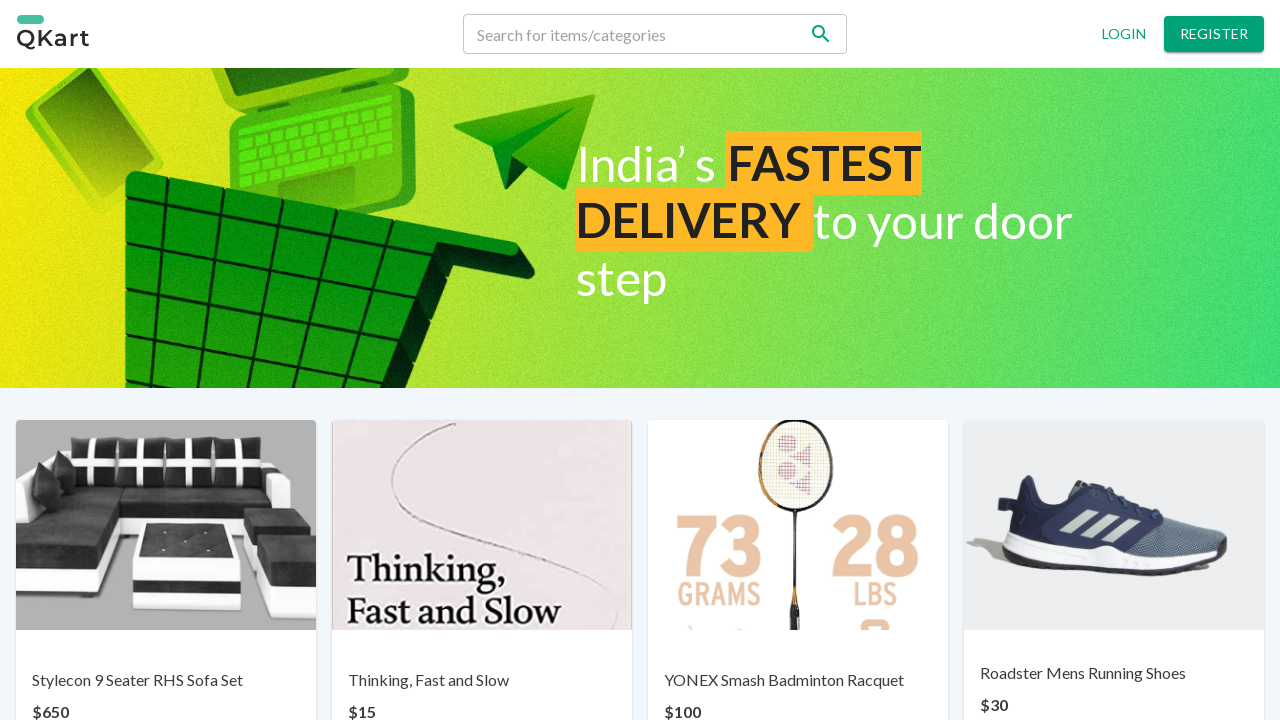

Filled search field with 'yonex' on input[name='search']
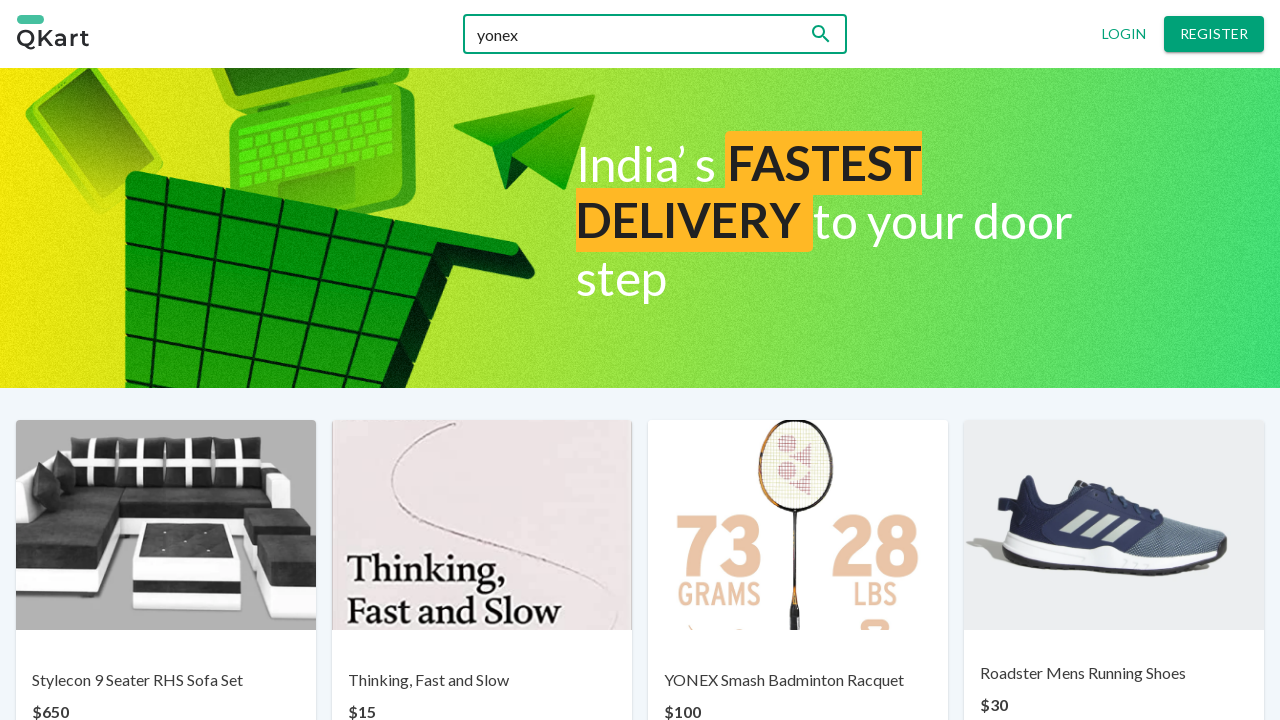

Pressed Enter to submit search for 'yonex' on input[name='search']
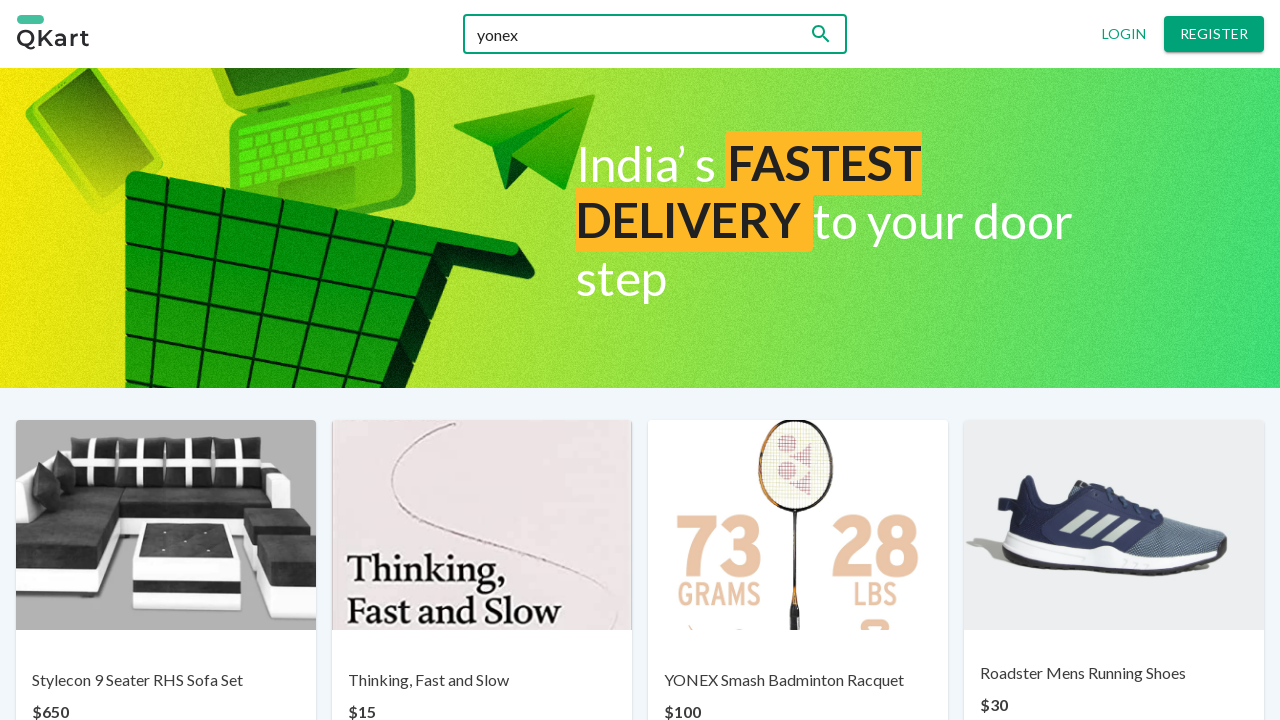

Waited for search results to load
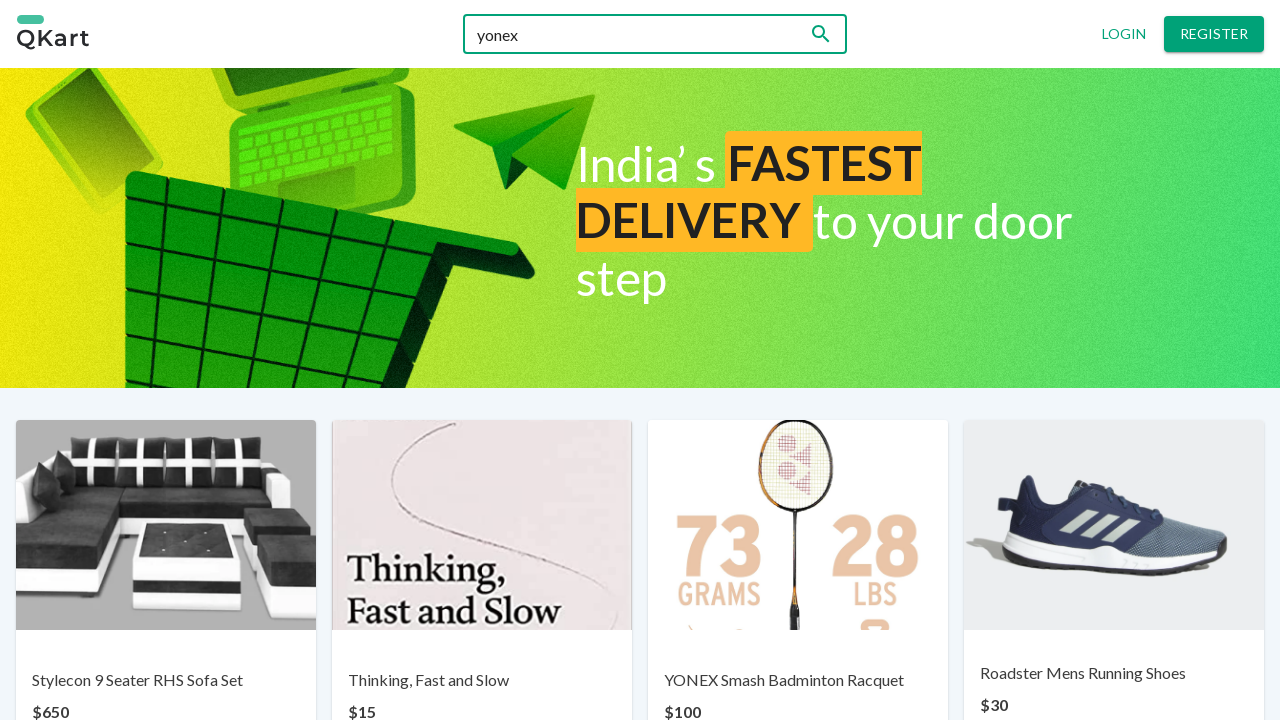

Retrieved search results - found 1 products
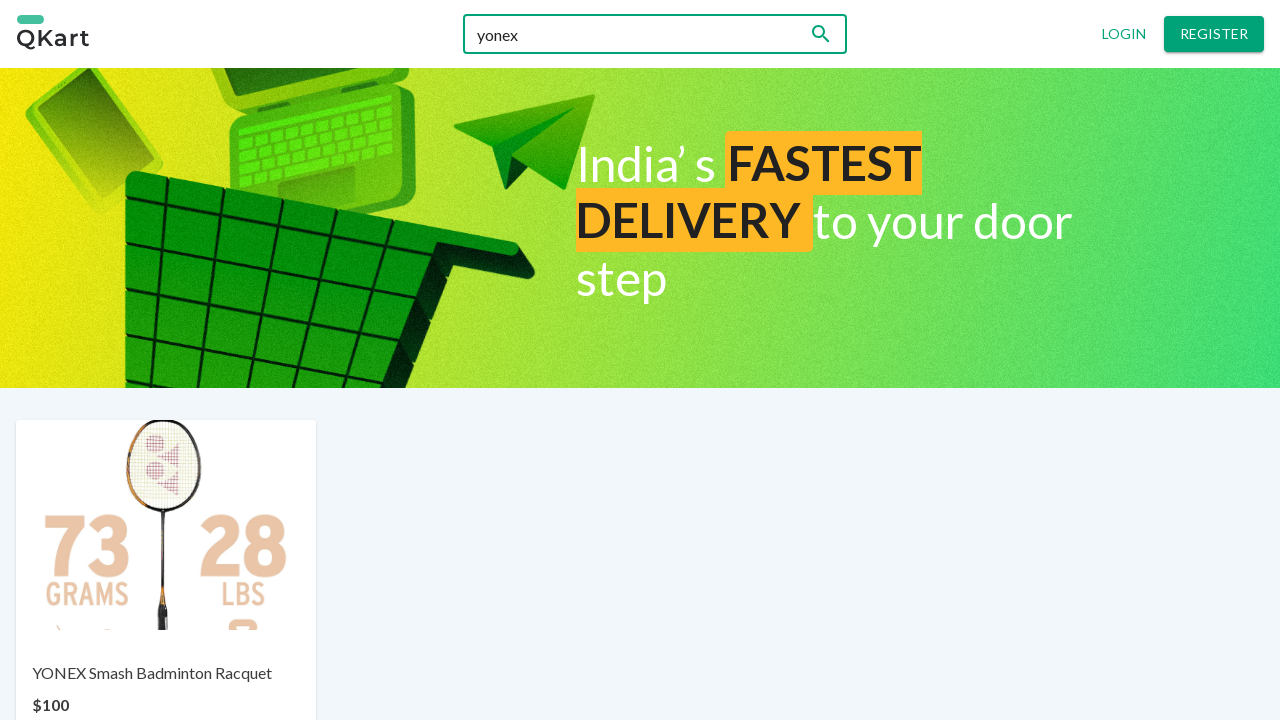

Verified that search results for 'yonex' are not empty
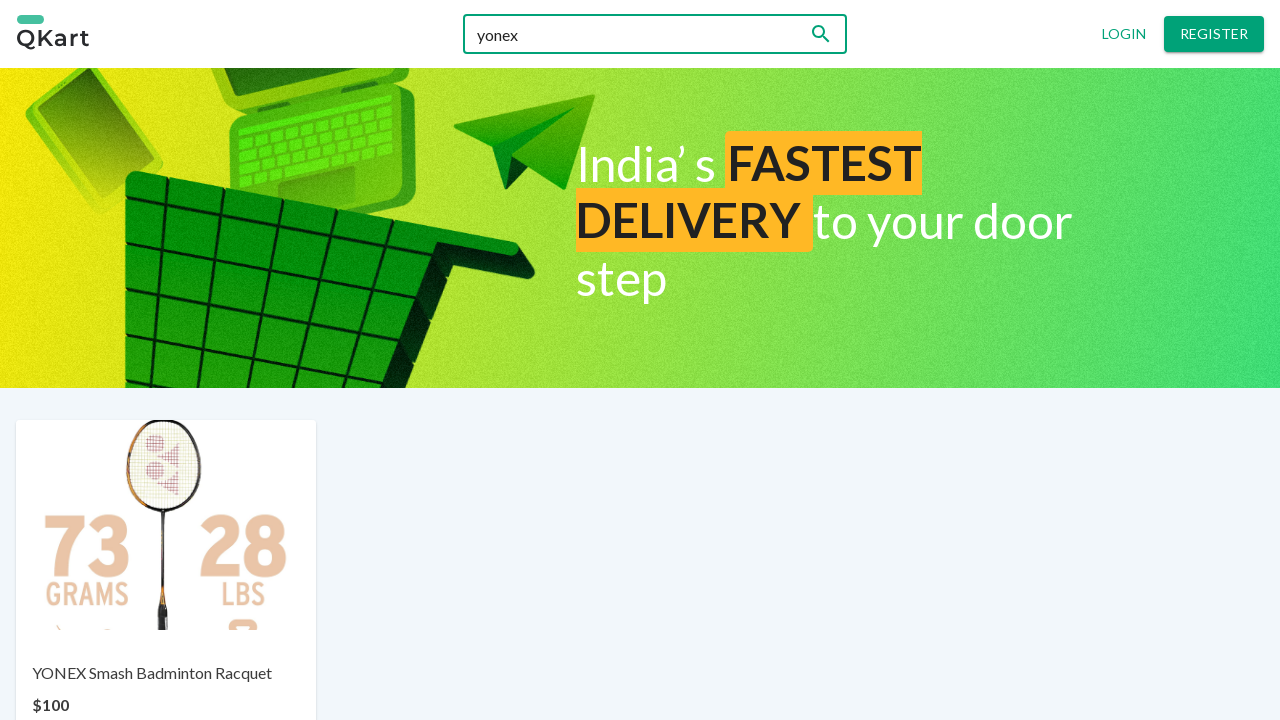

Cleared search field on input[name='search']
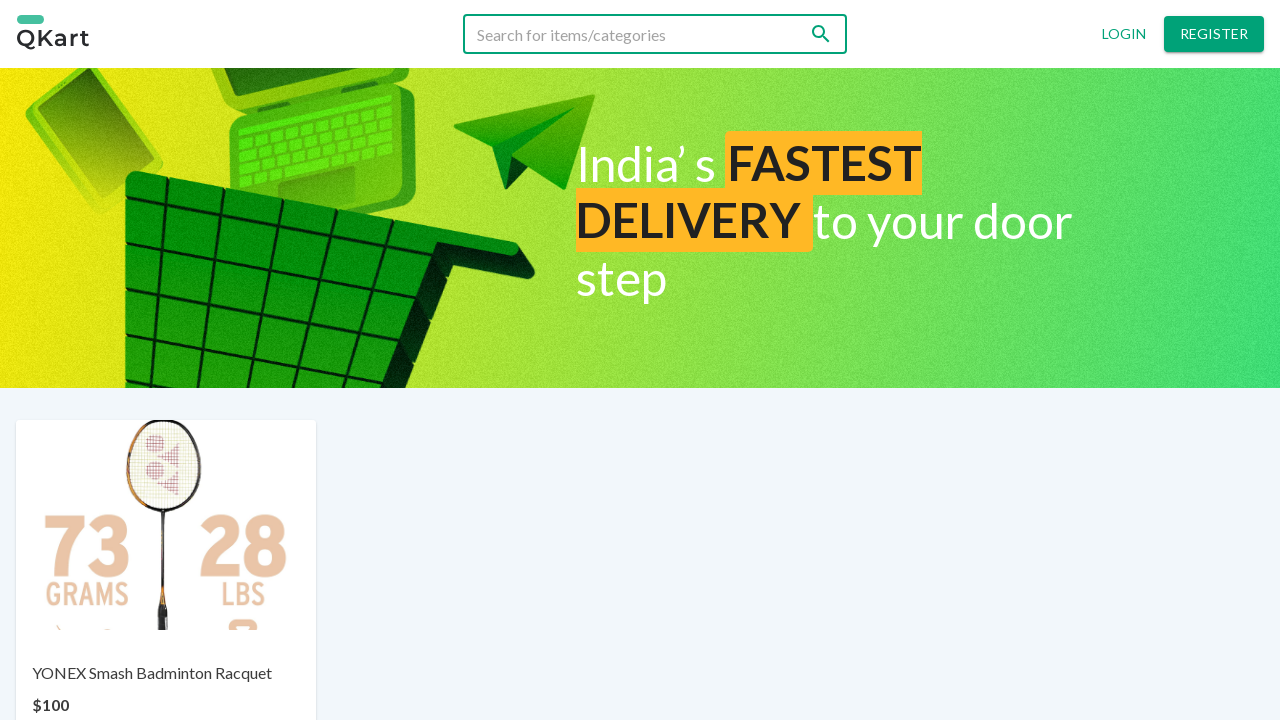

Filled search field with non-existent product 'Gesundheit' on input[name='search']
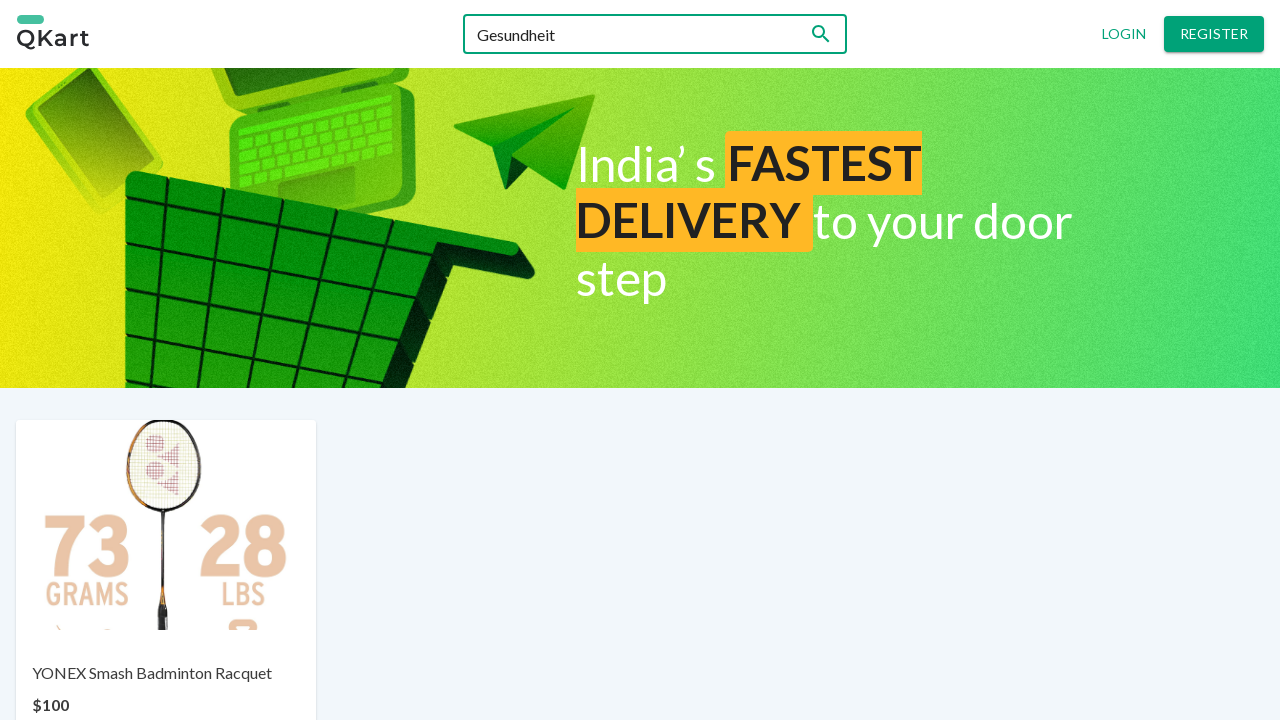

Pressed Enter to submit search for 'Gesundheit' on input[name='search']
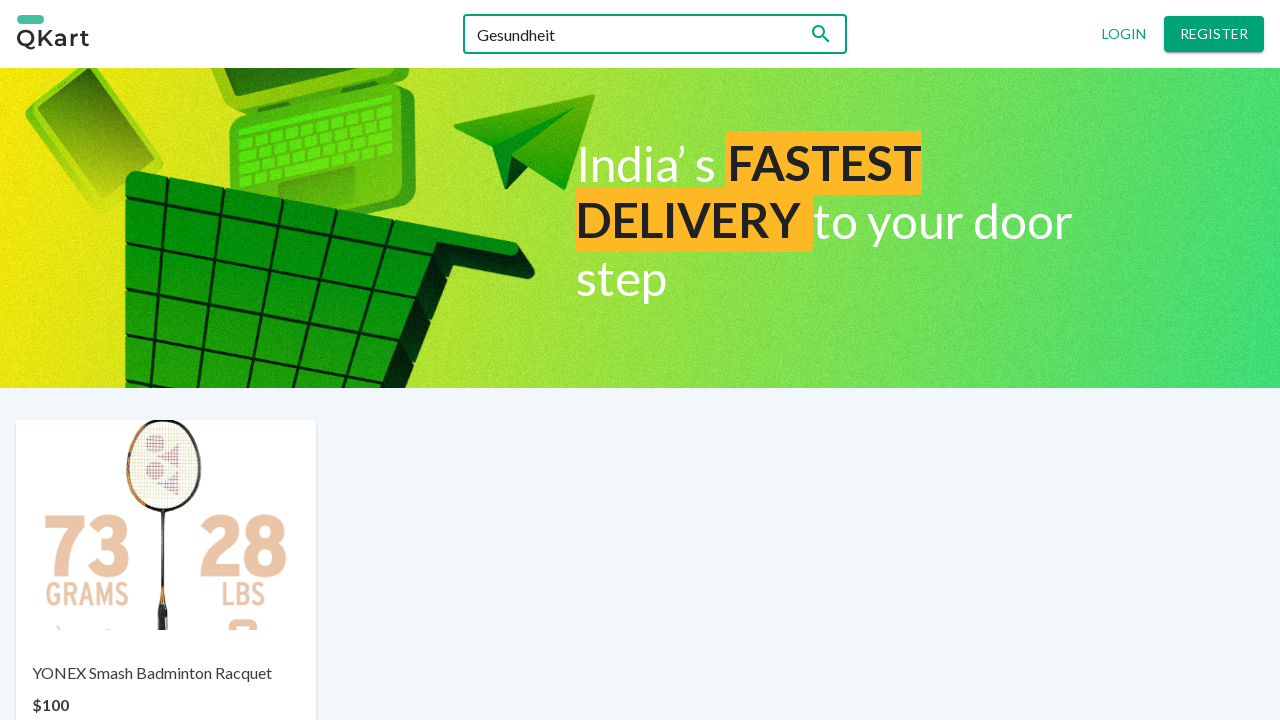

Waited for no results message to appear
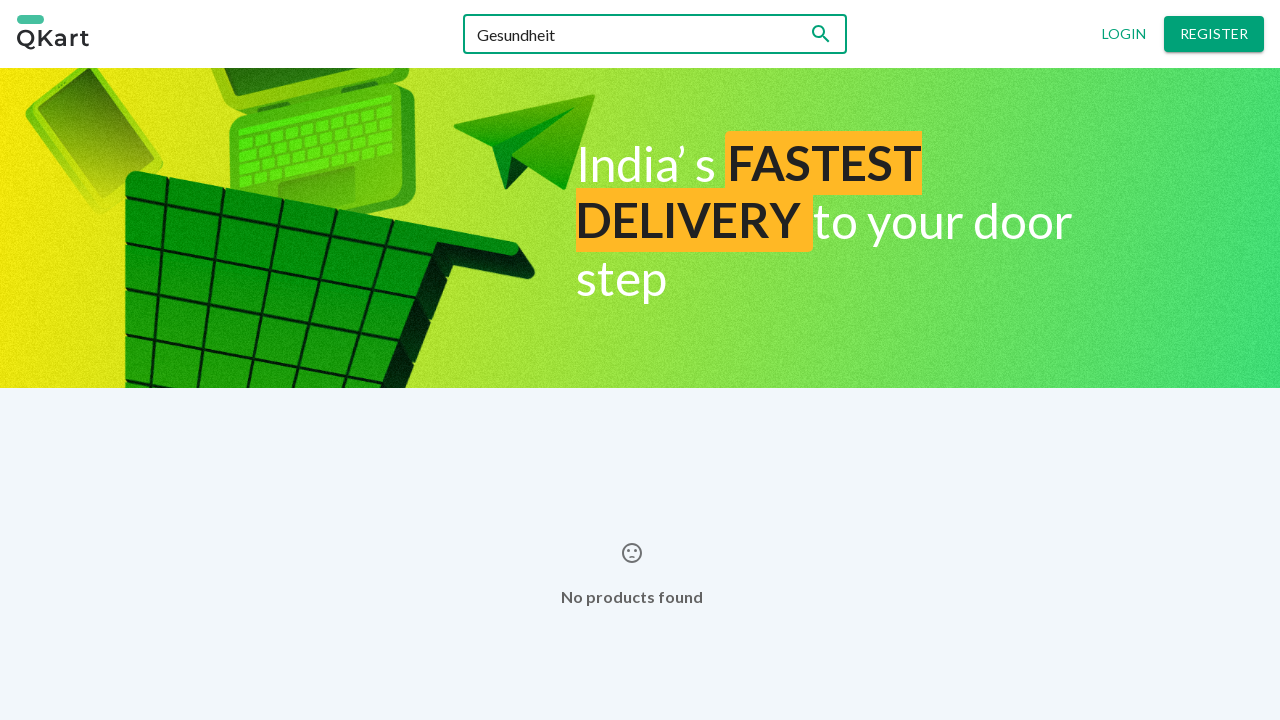

Located 'No products found' message
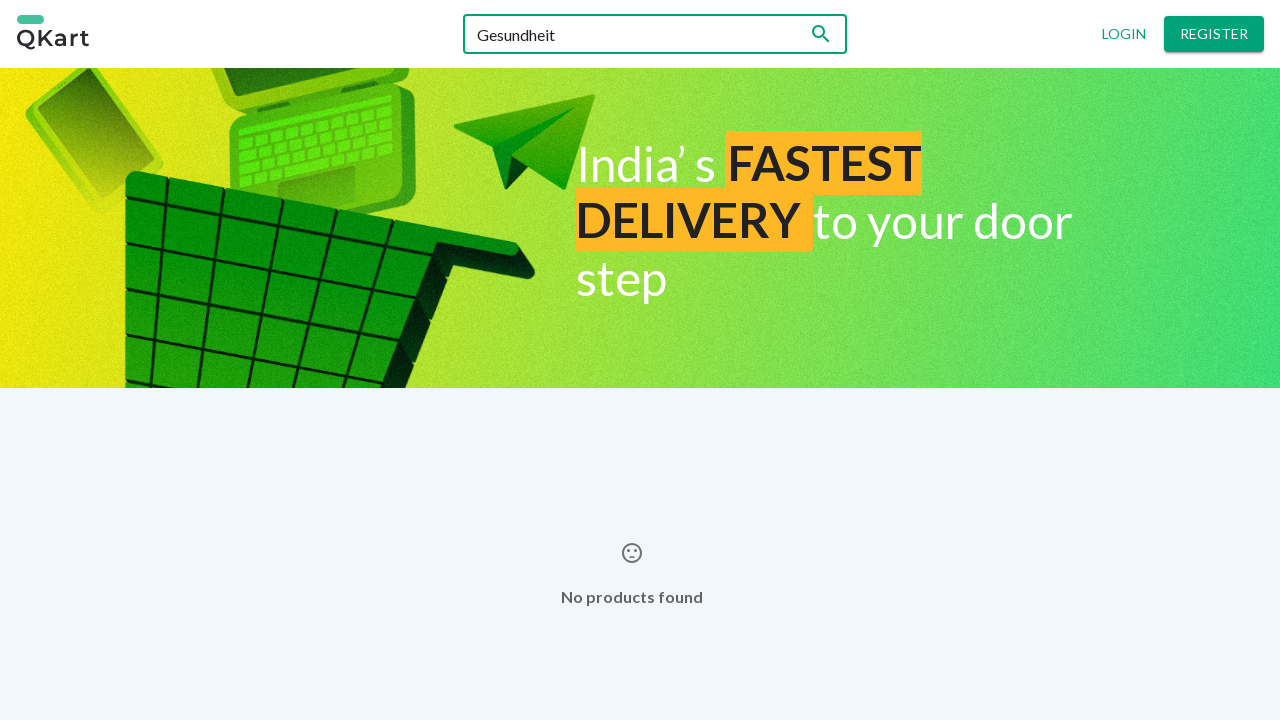

Verified that 'No products found' message is visible for 'Gesundheit' search
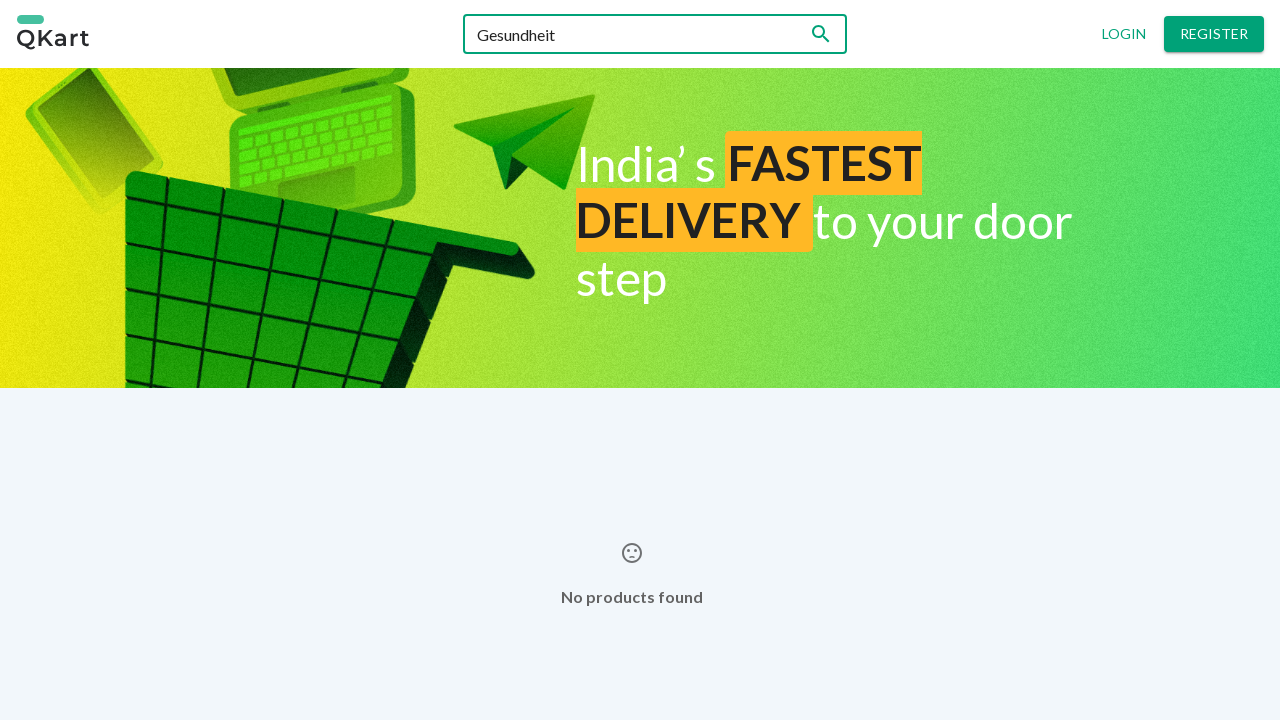

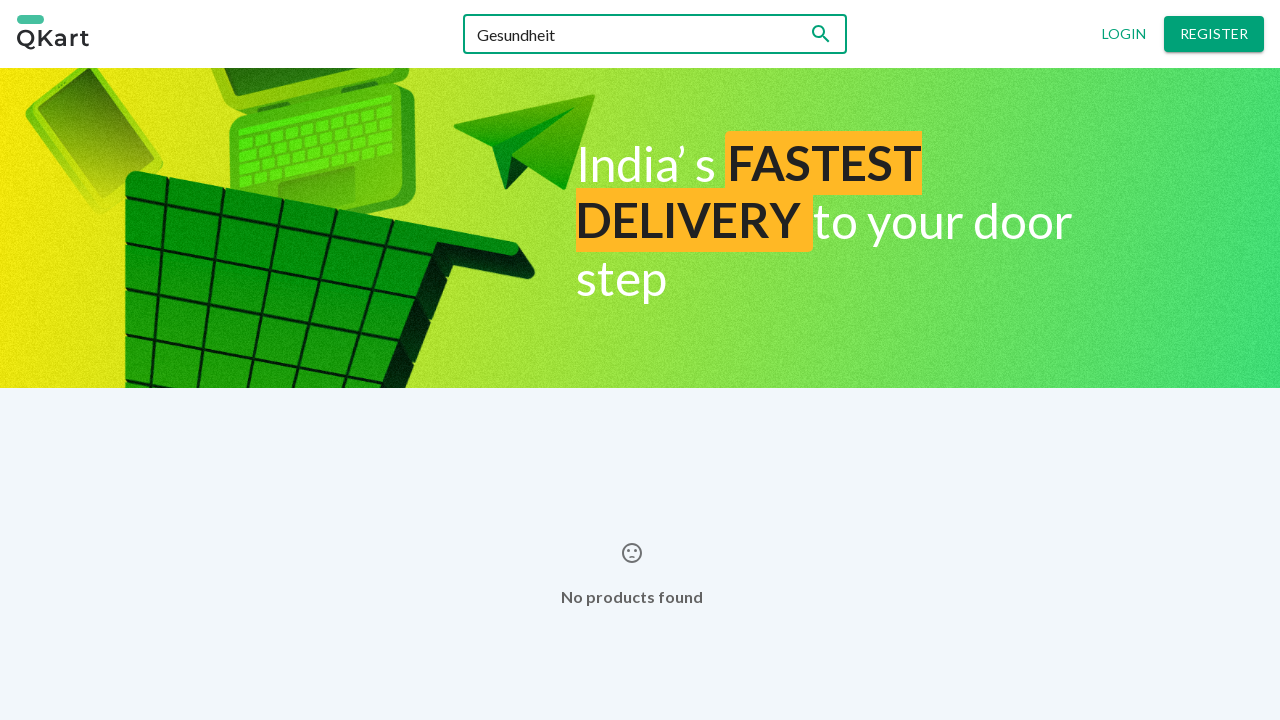